Tests a web form by entering text and submitting, then verifies the success message

Starting URL: https://www.selenium.dev/selenium/web/web-form.html

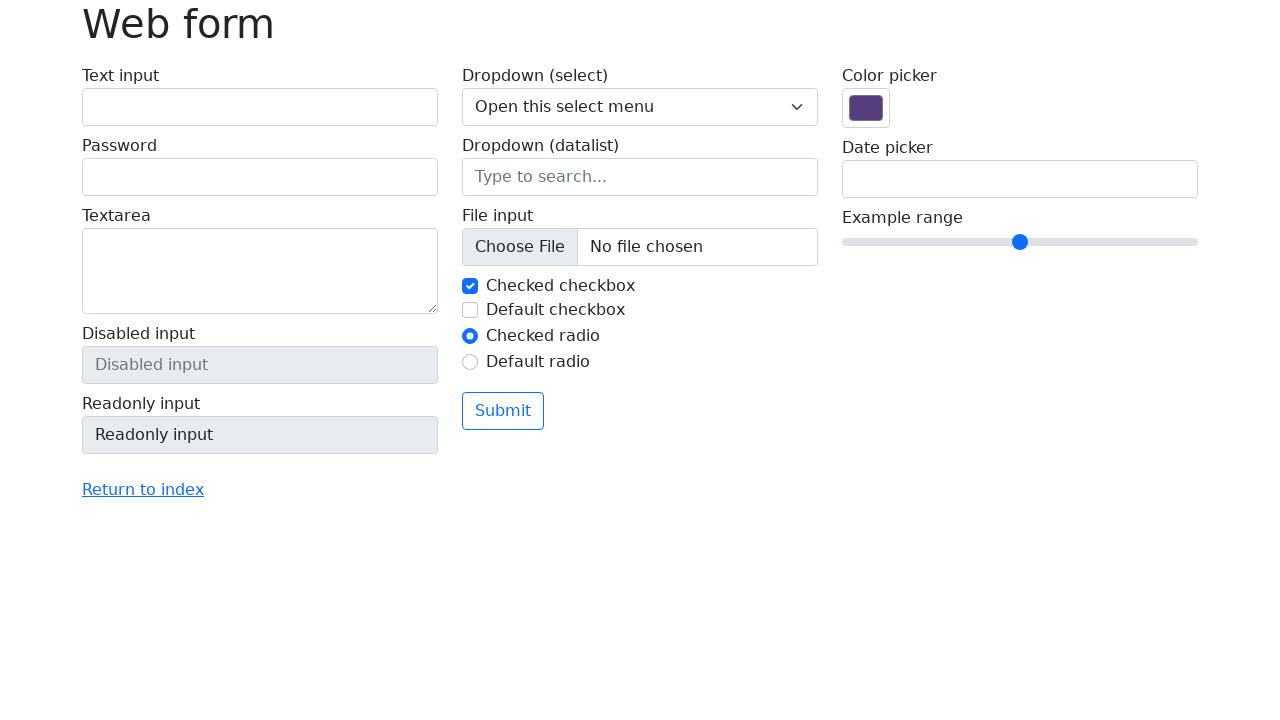

Filled text input field with 'Selenium' on input[name='my-text']
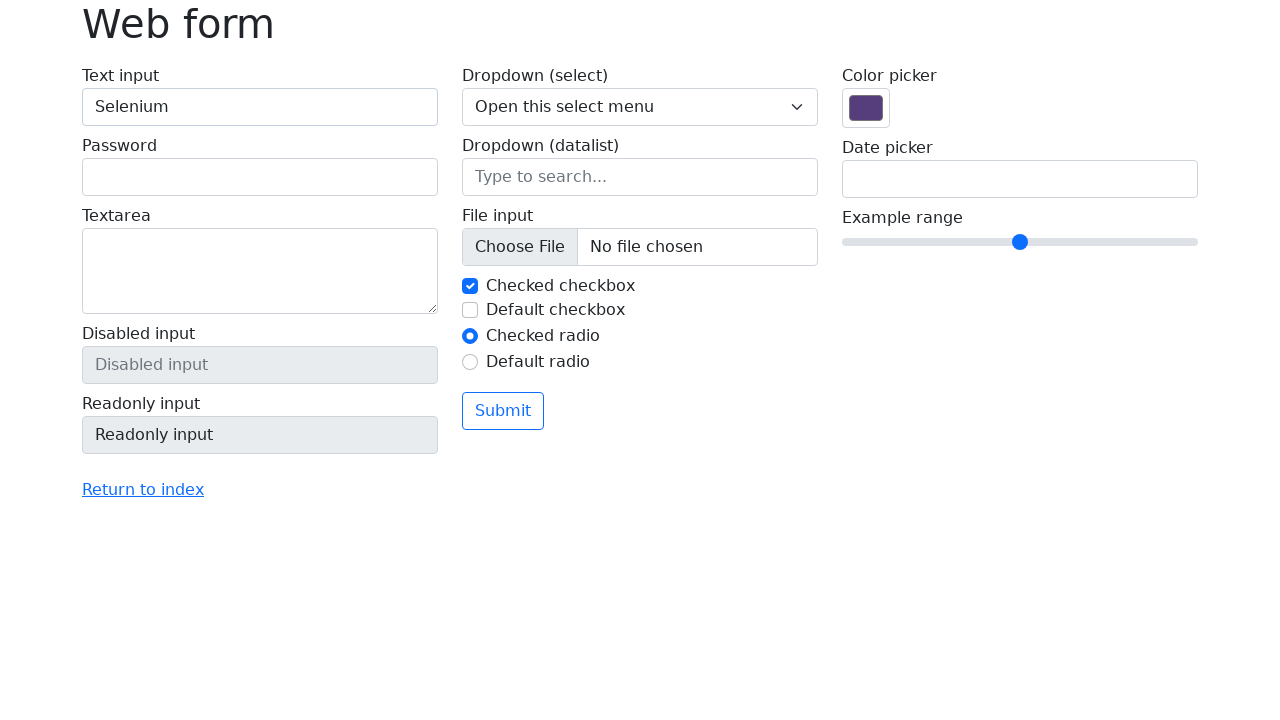

Clicked the submit button at (503, 411) on button
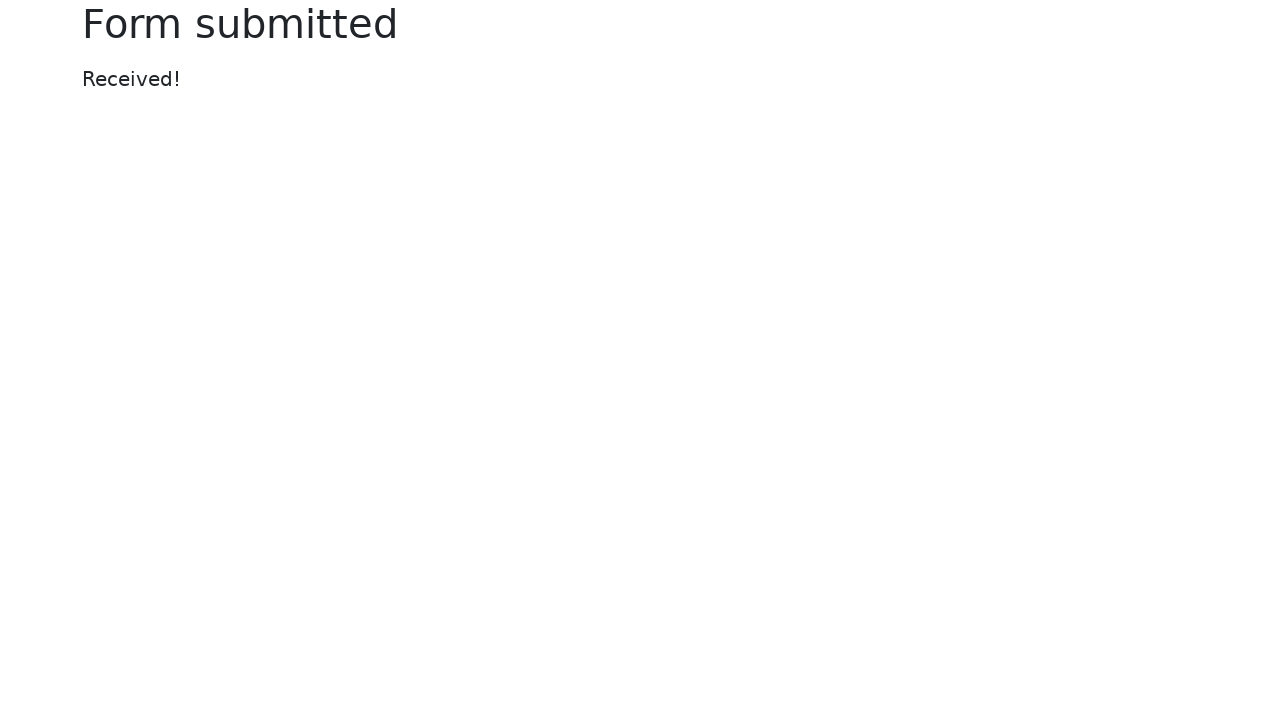

Success message appeared on the page
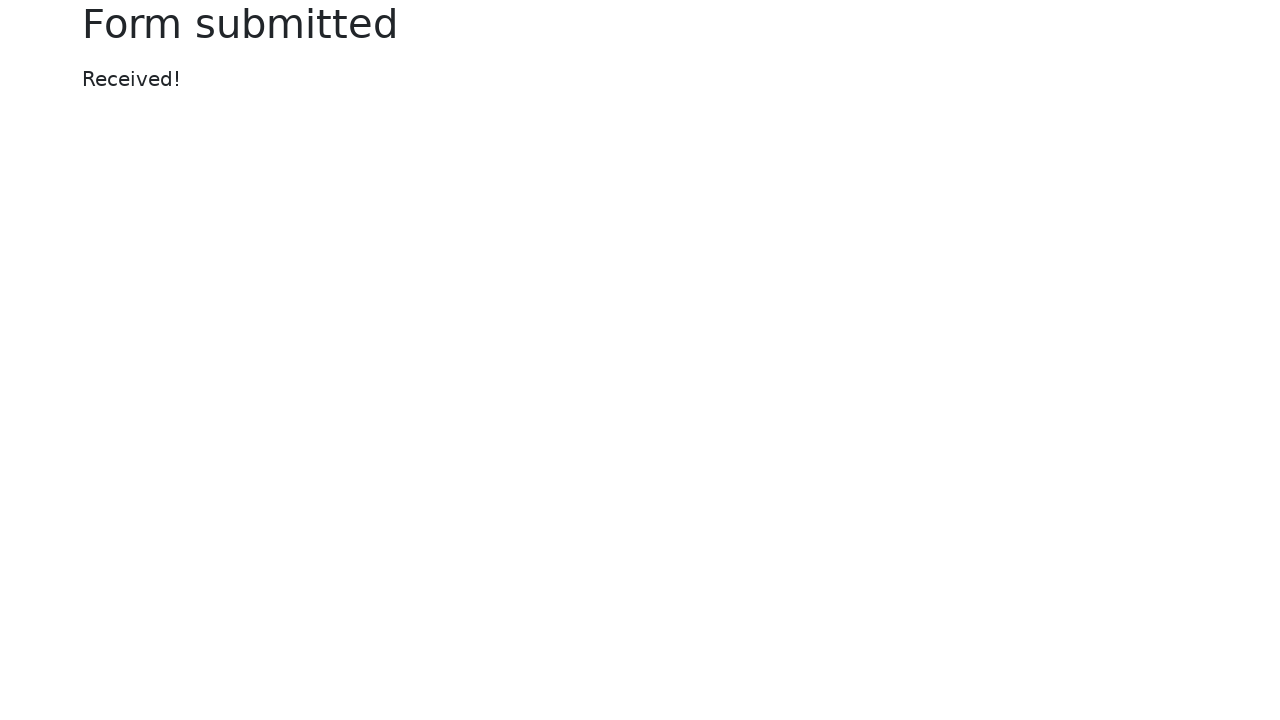

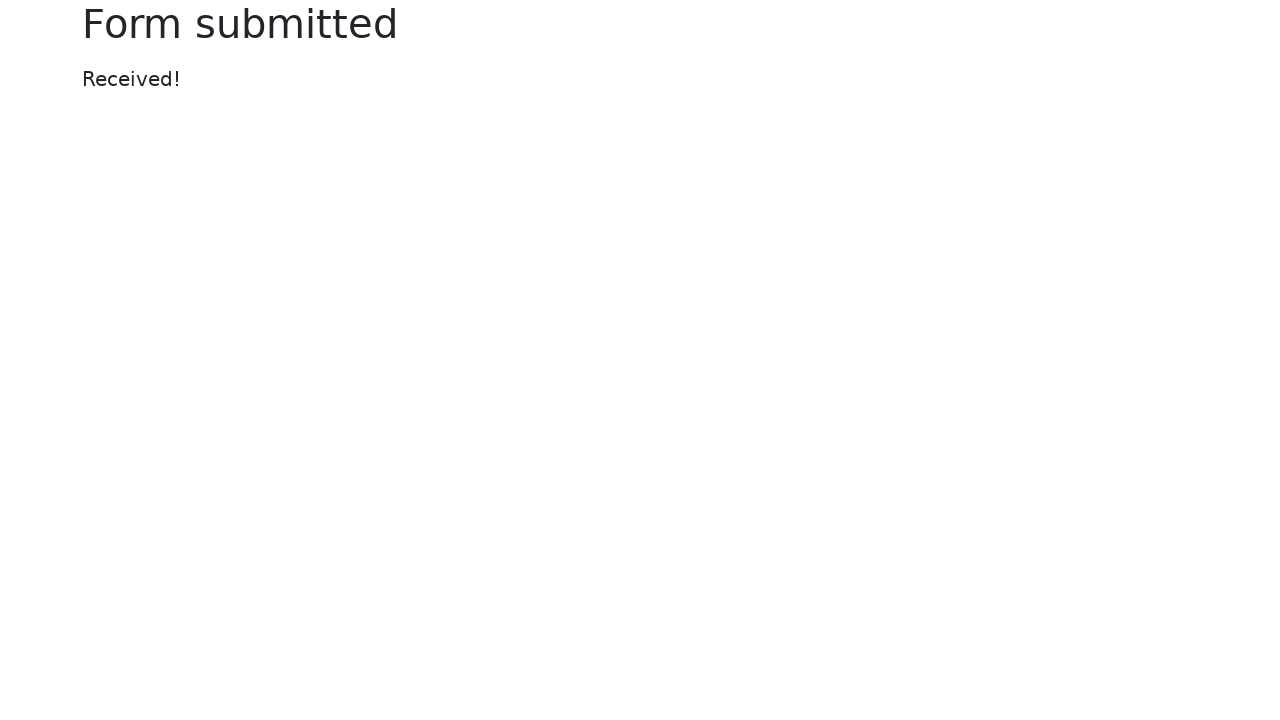